Tests fund publication website by accepting terms, navigating to funds section, and iterating through share classes to verify tab content

Starting URL: https://fundpublications.com/

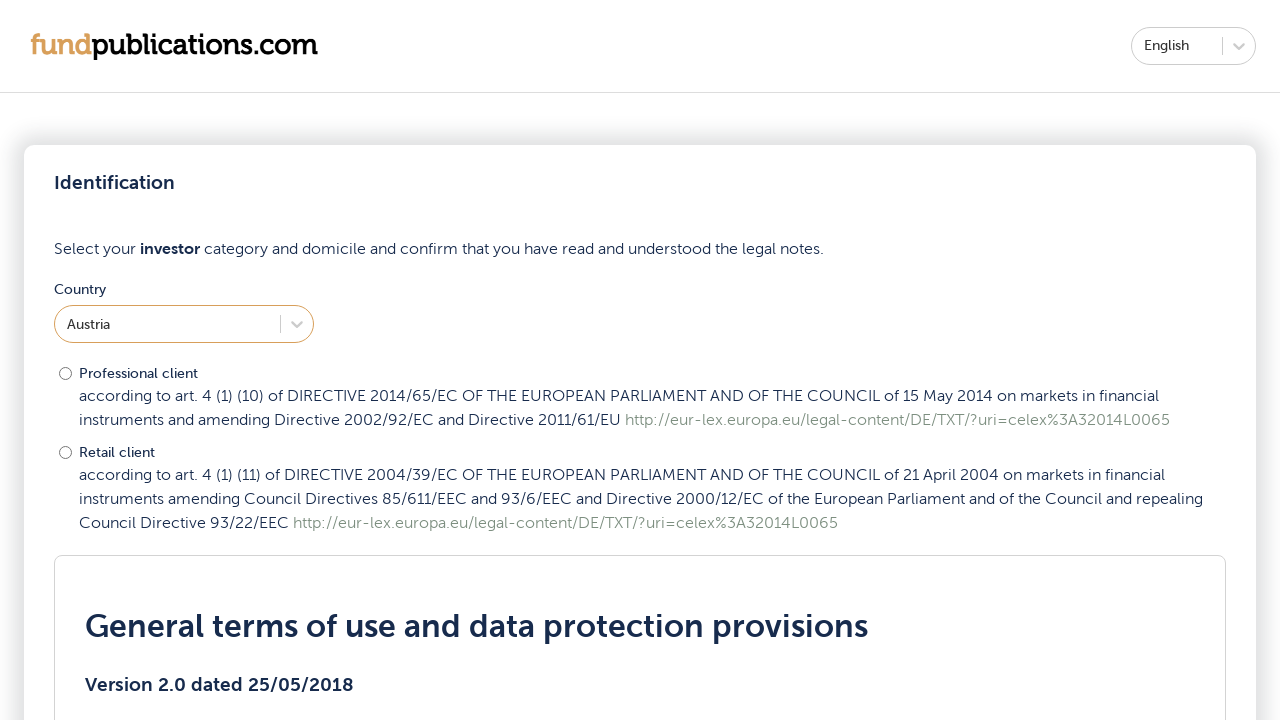

Selected second radio button for client type at (66, 453) on xpath=//input[@type='radio'] >> nth=1
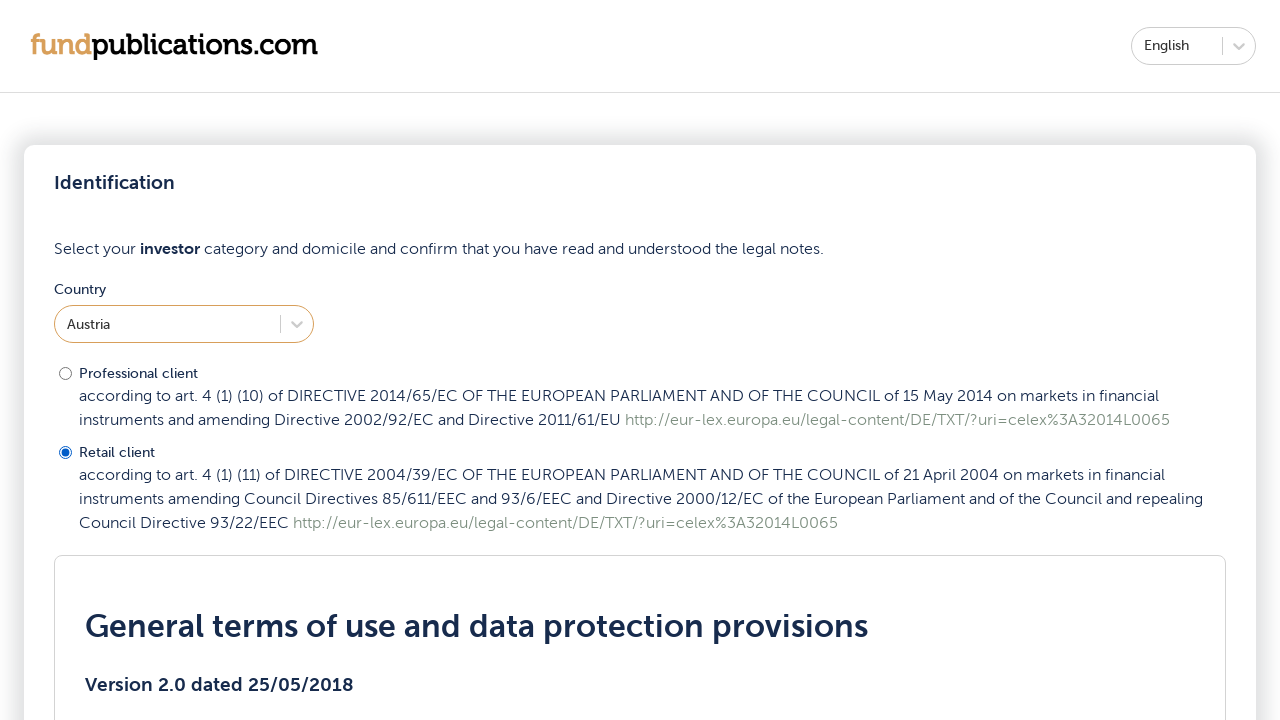

Clicked agree checkbox to accept terms at (64, 442) on #agree
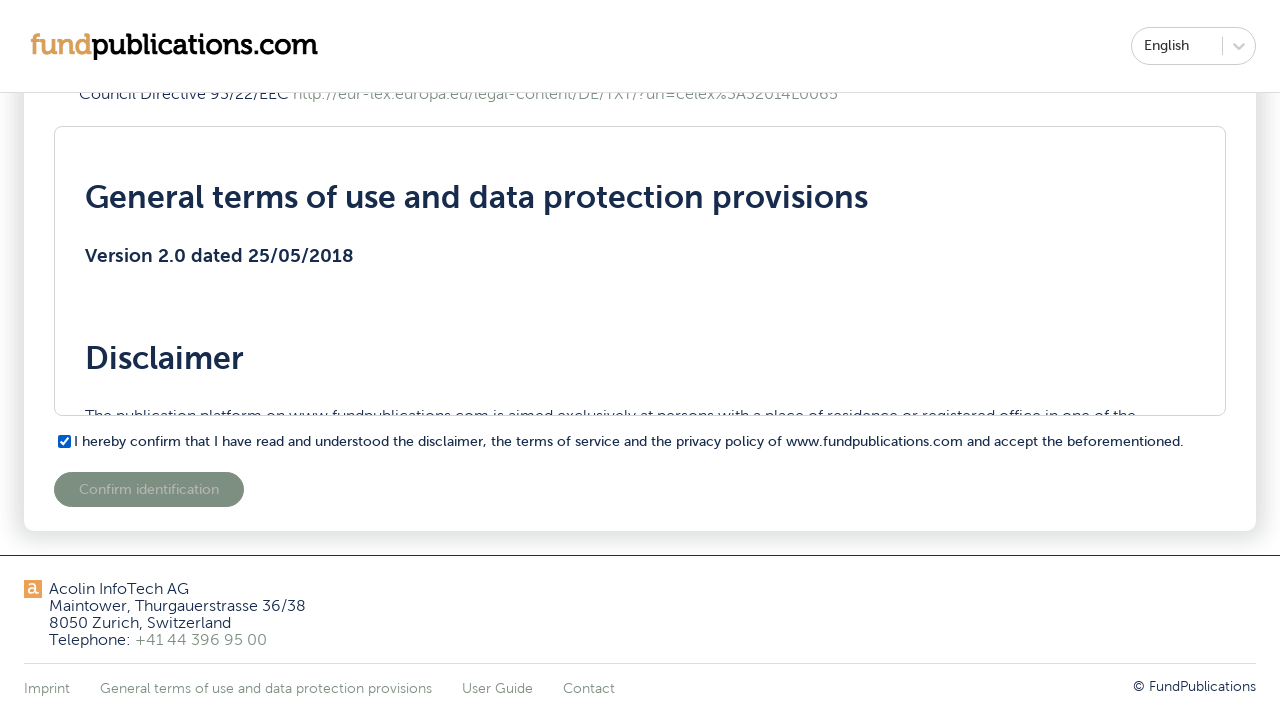

Clicked confirm identification button at (149, 490) on xpath=//button[text()='Confirm identification']
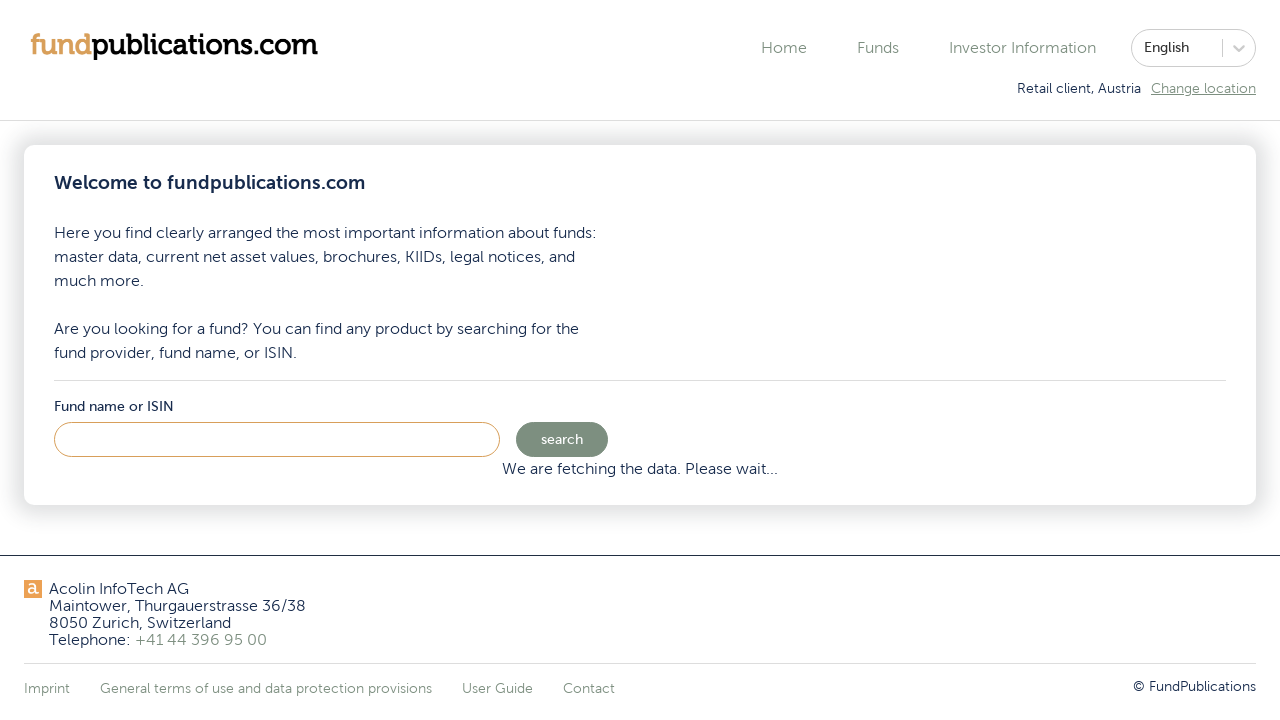

Navigated to Funds section at (878, 48) on xpath=//a[text()='Funds']
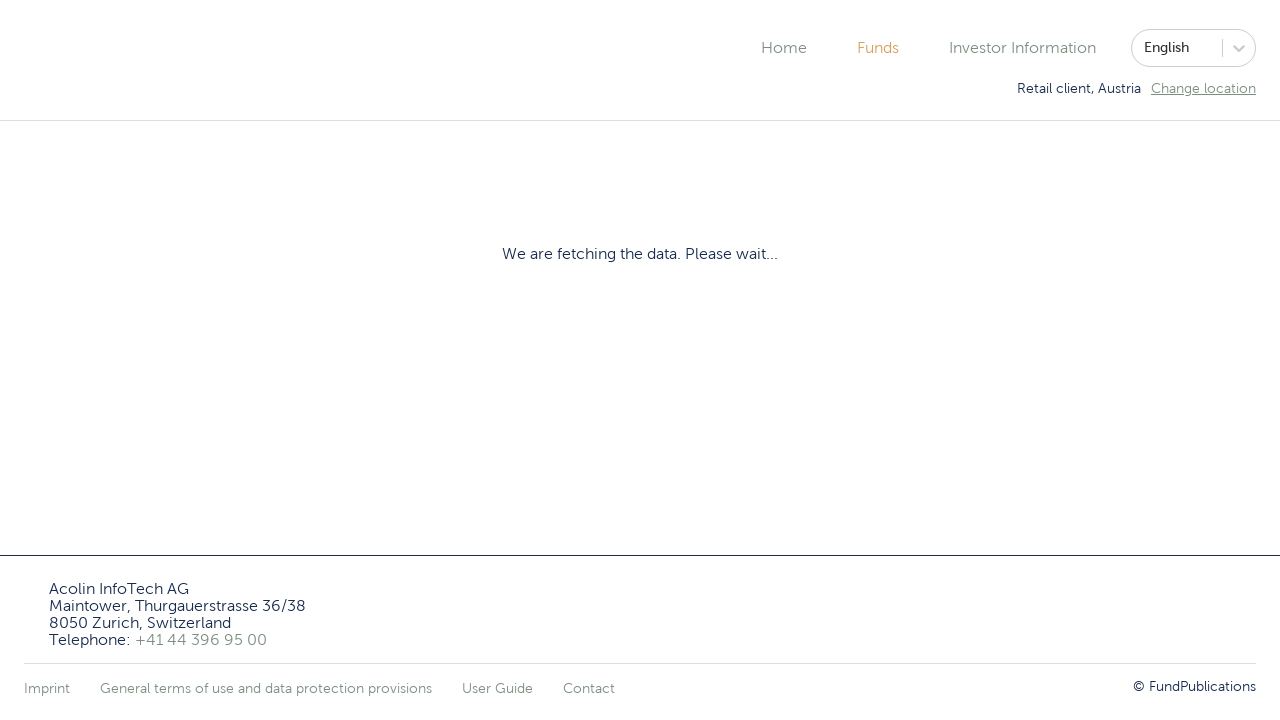

Found 0 share classes
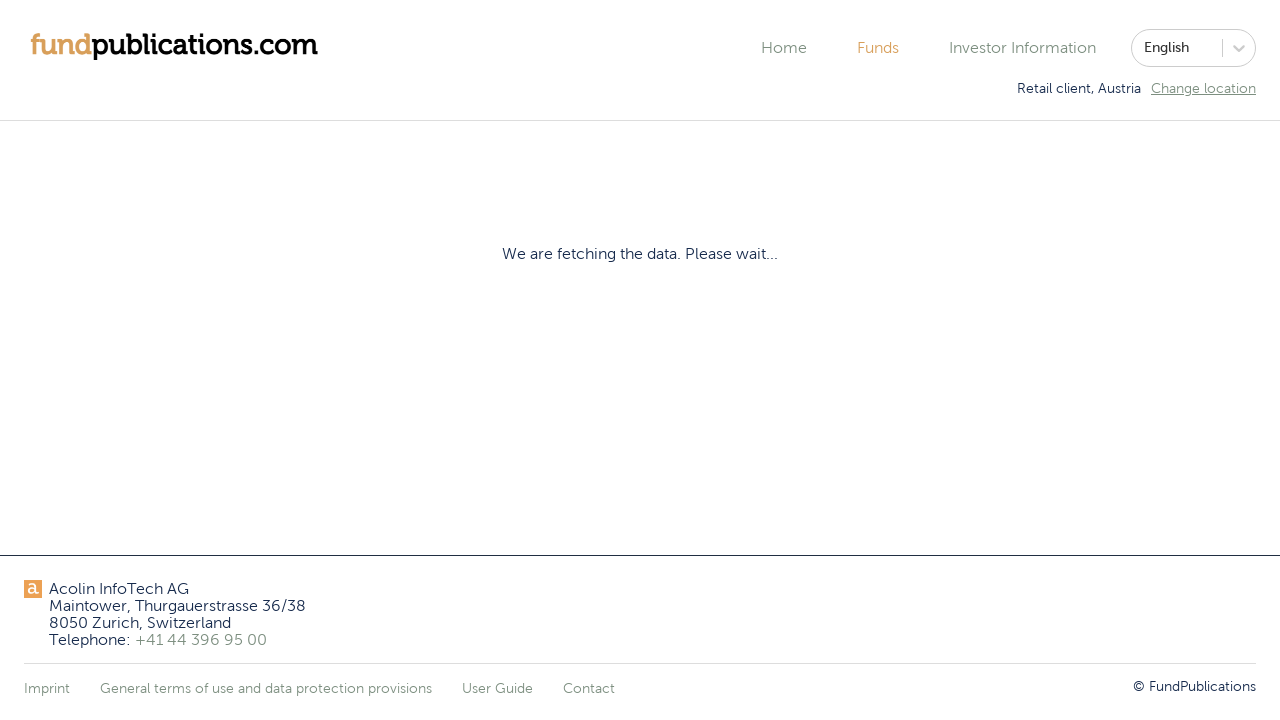

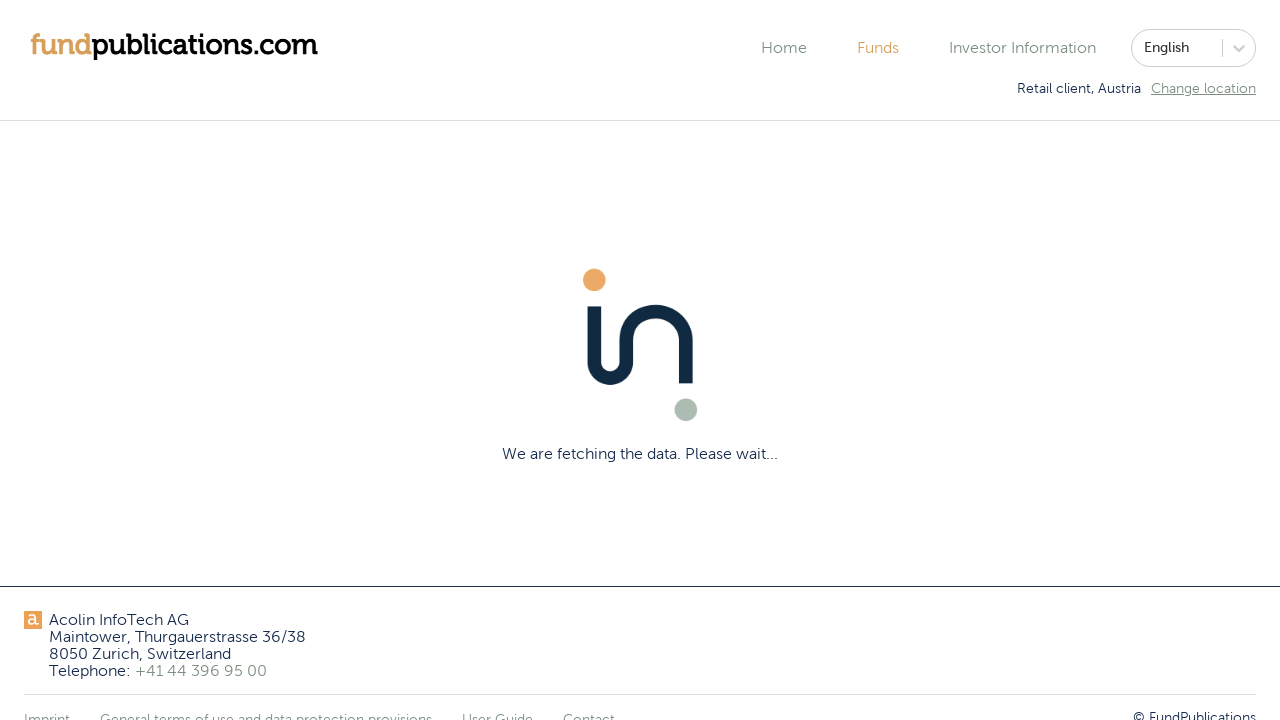